Tests clicking on the Pricing link on the CRM Pro homepage with custom wait conditions

Starting URL: https://classic.crmpro.com/

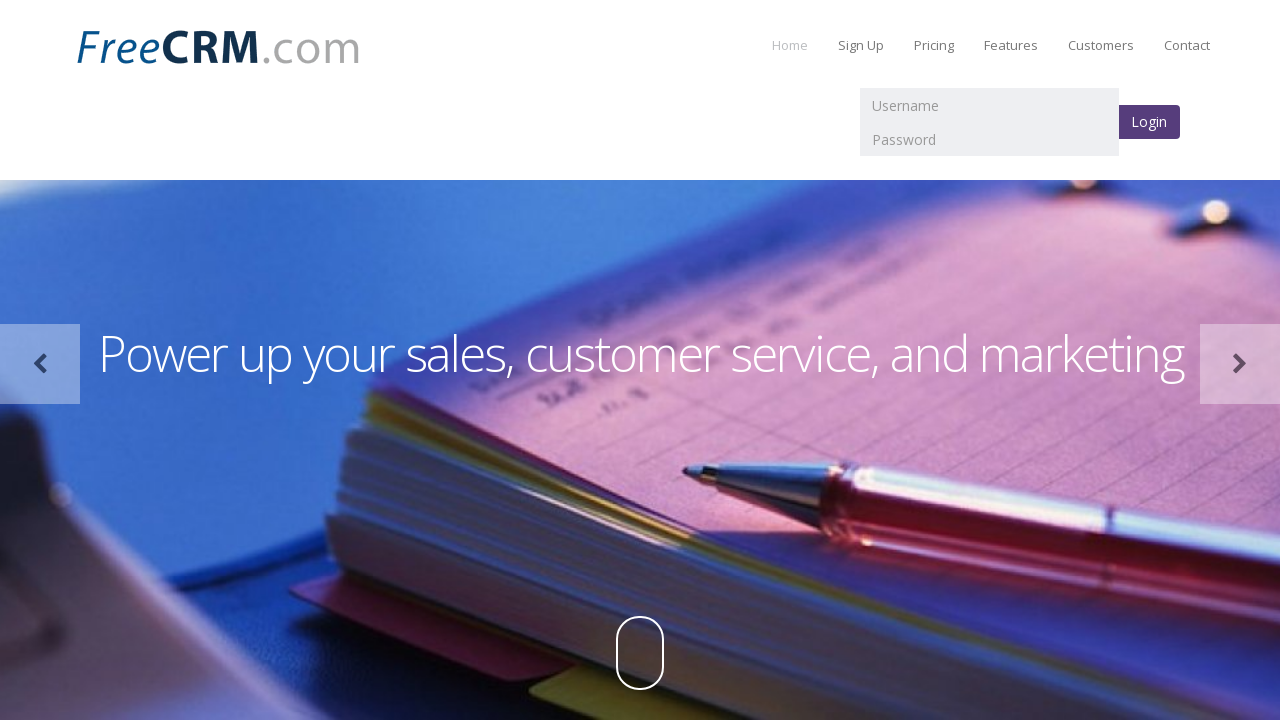

Navigated to CRM Pro homepage
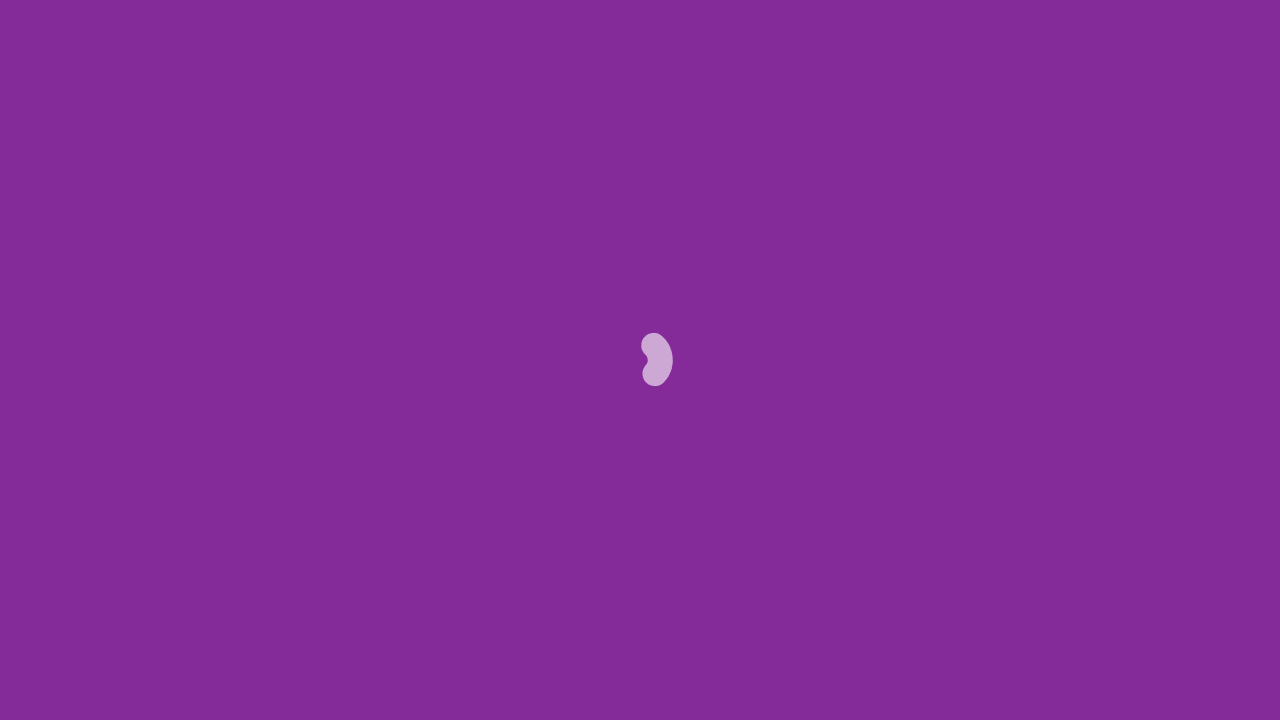

Clicked on the Pricing link at (934, 45) on text=Pricing
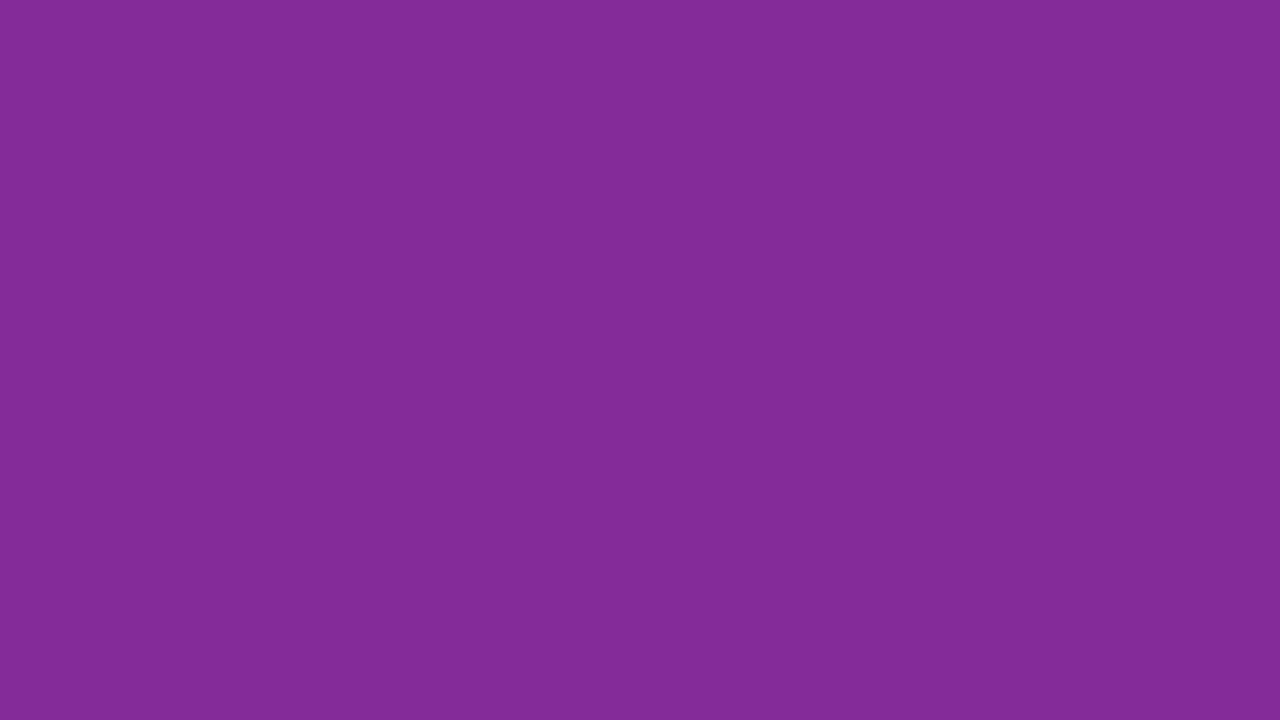

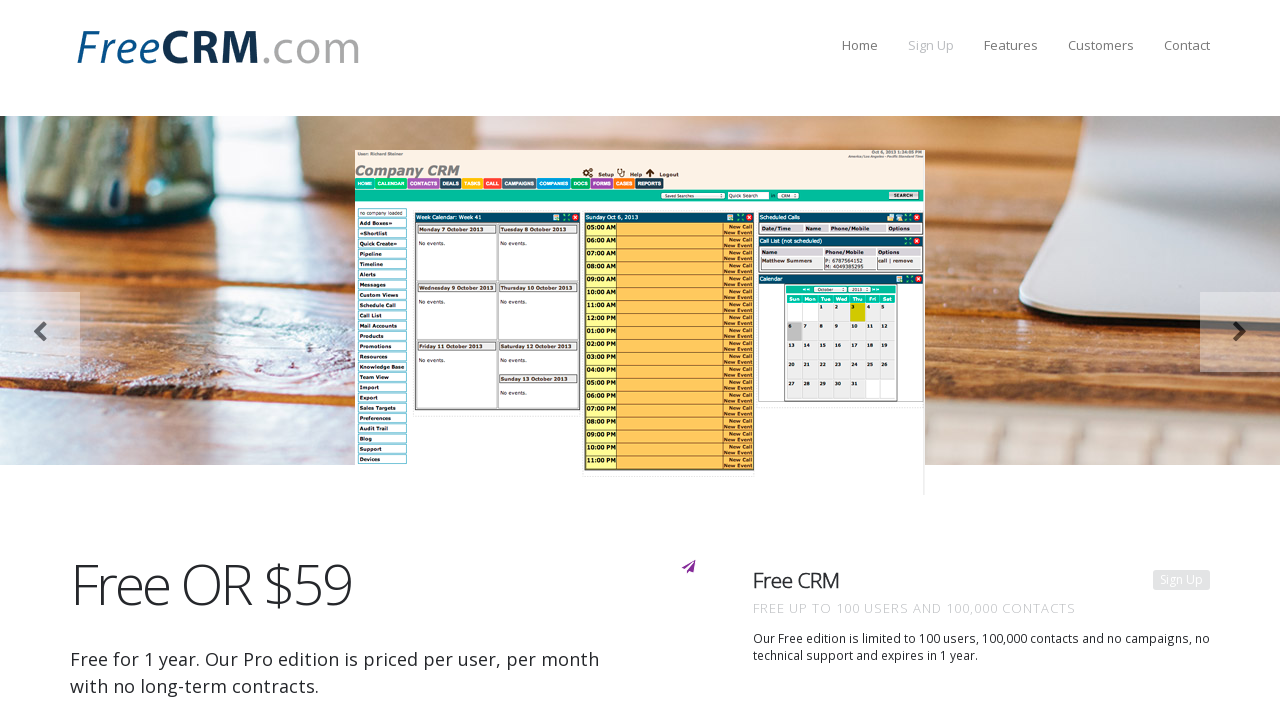